Tests registration form submission by filling required fields (first name, last name, email) and verifying successful registration message

Starting URL: http://suninjuly.github.io/registration1.html

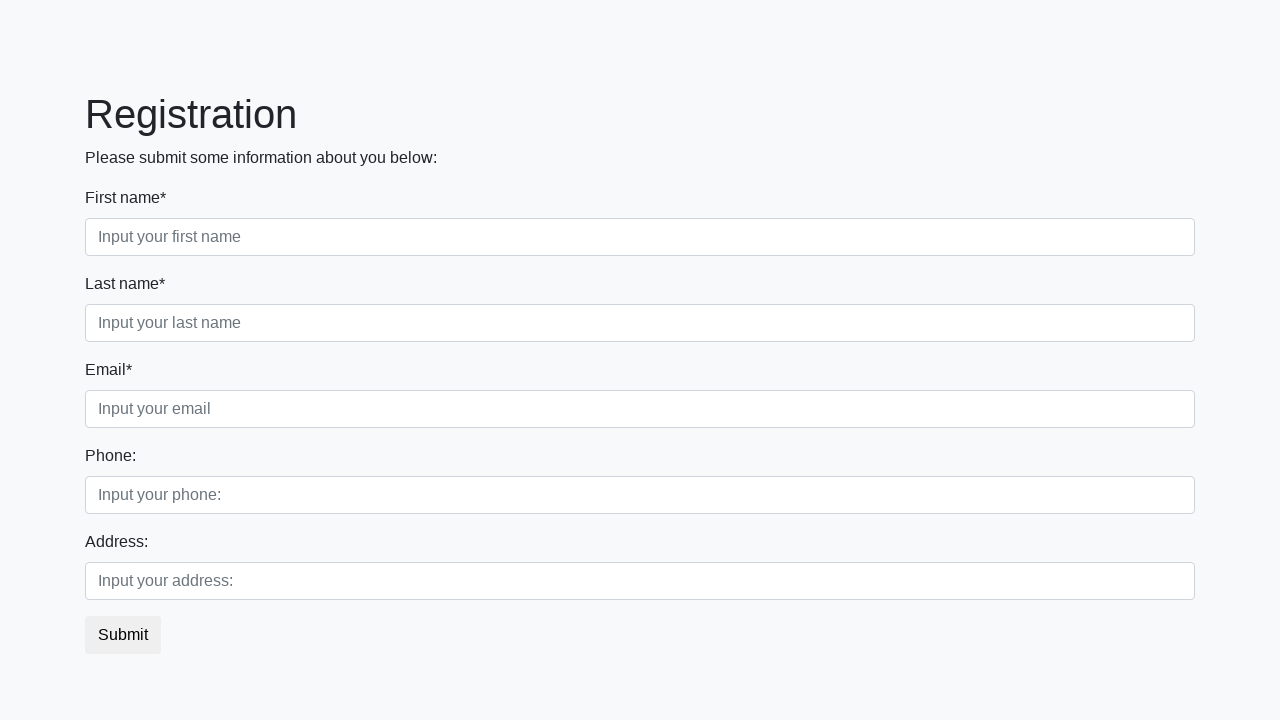

Filled first name field with 'Ivan' on .first:required
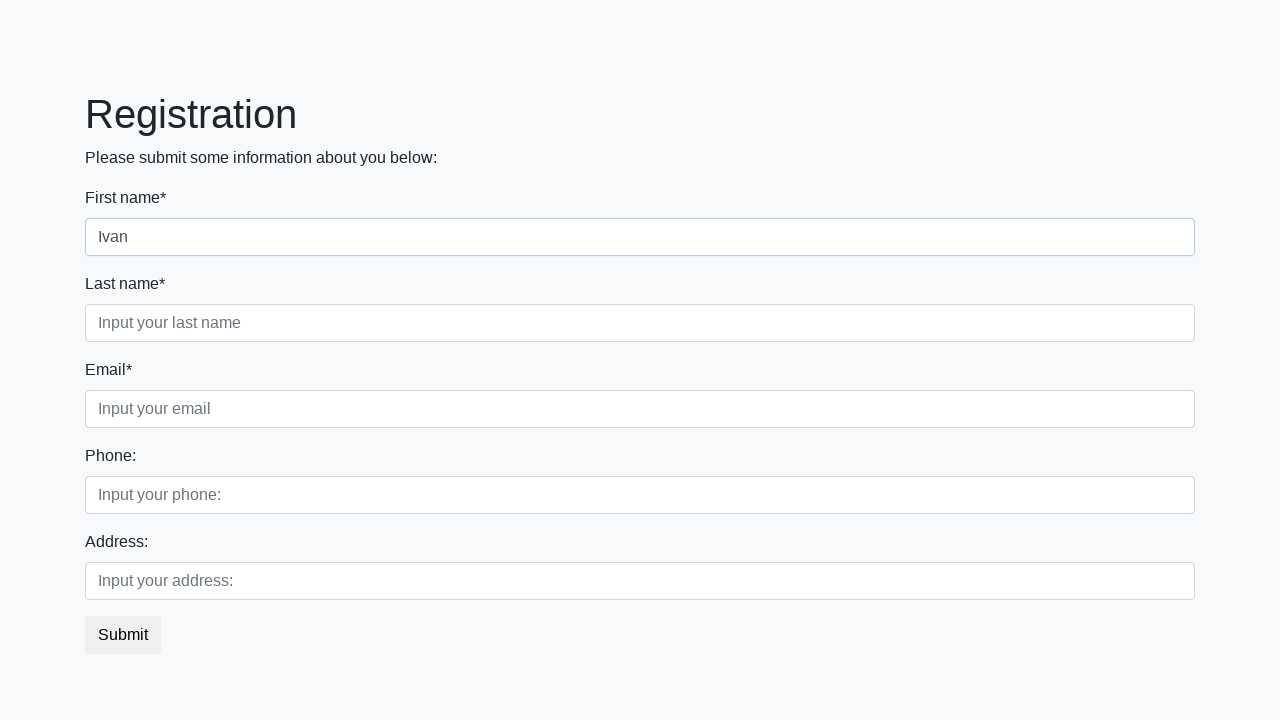

Filled last name field with 'Petrov' on .second:required
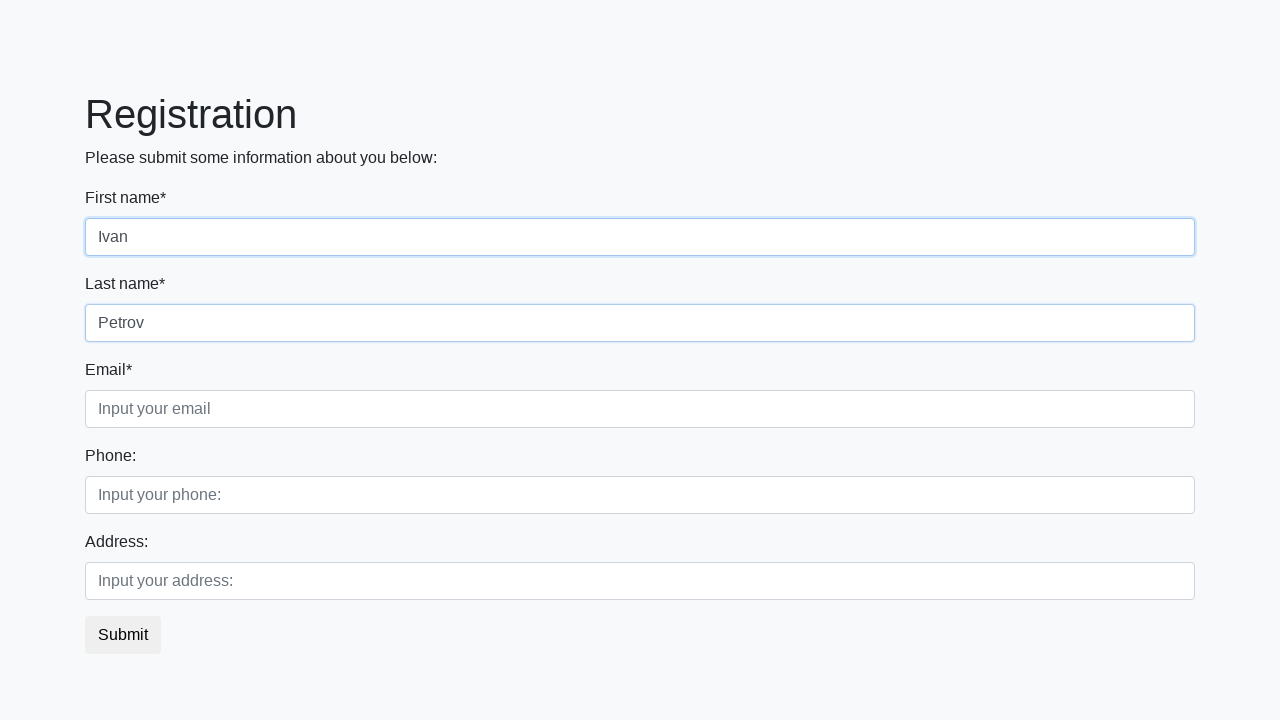

Filled email field with 'url@gmail.com' on .third:required
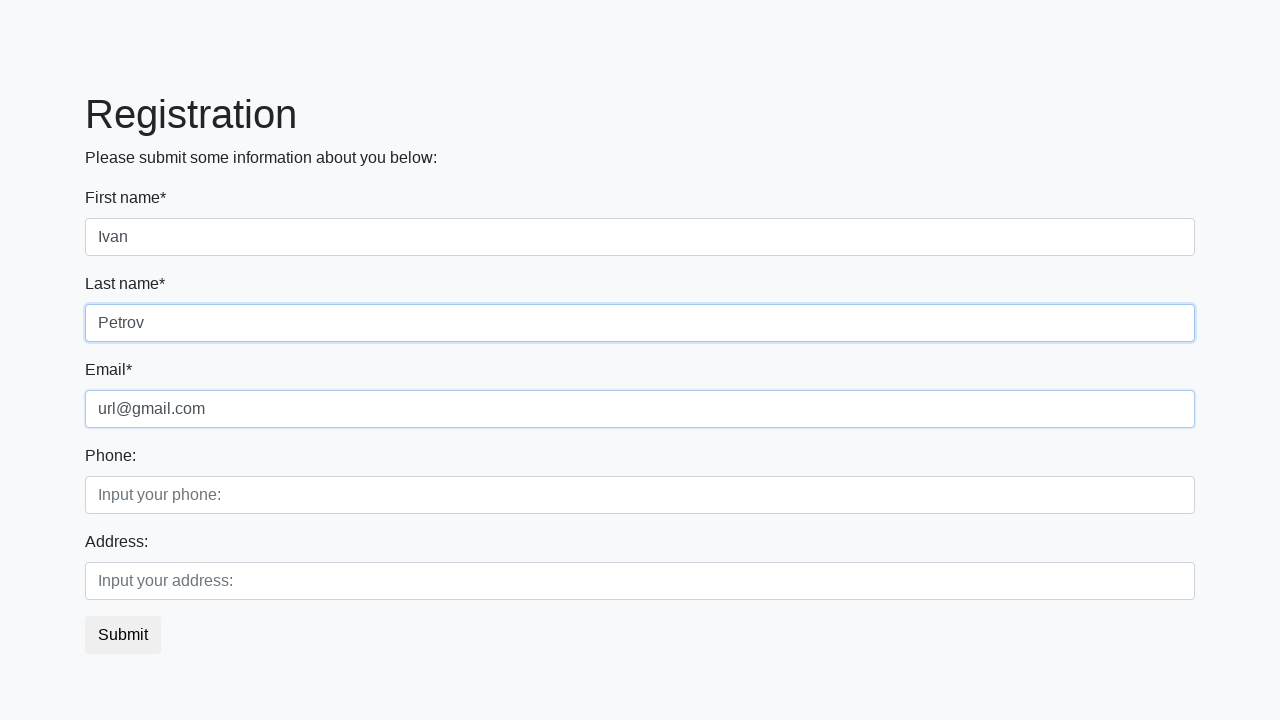

Clicked submit button to register at (123, 635) on button.btn
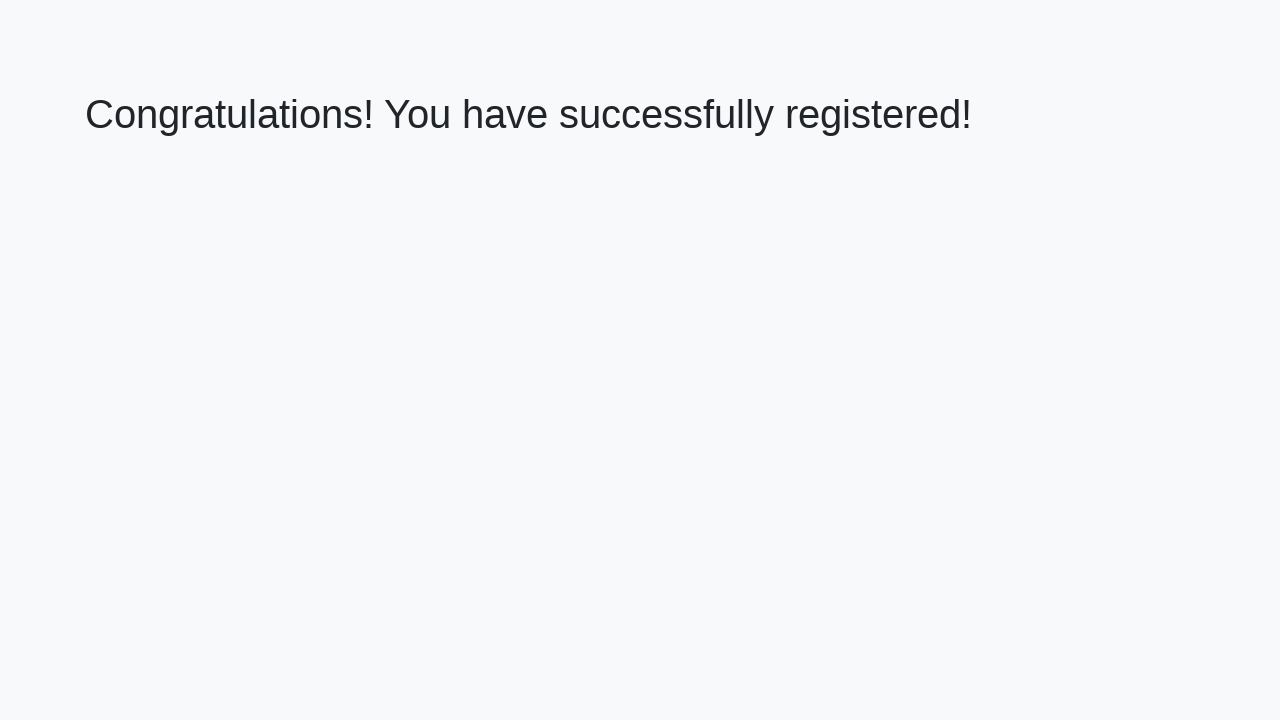

Success heading loaded
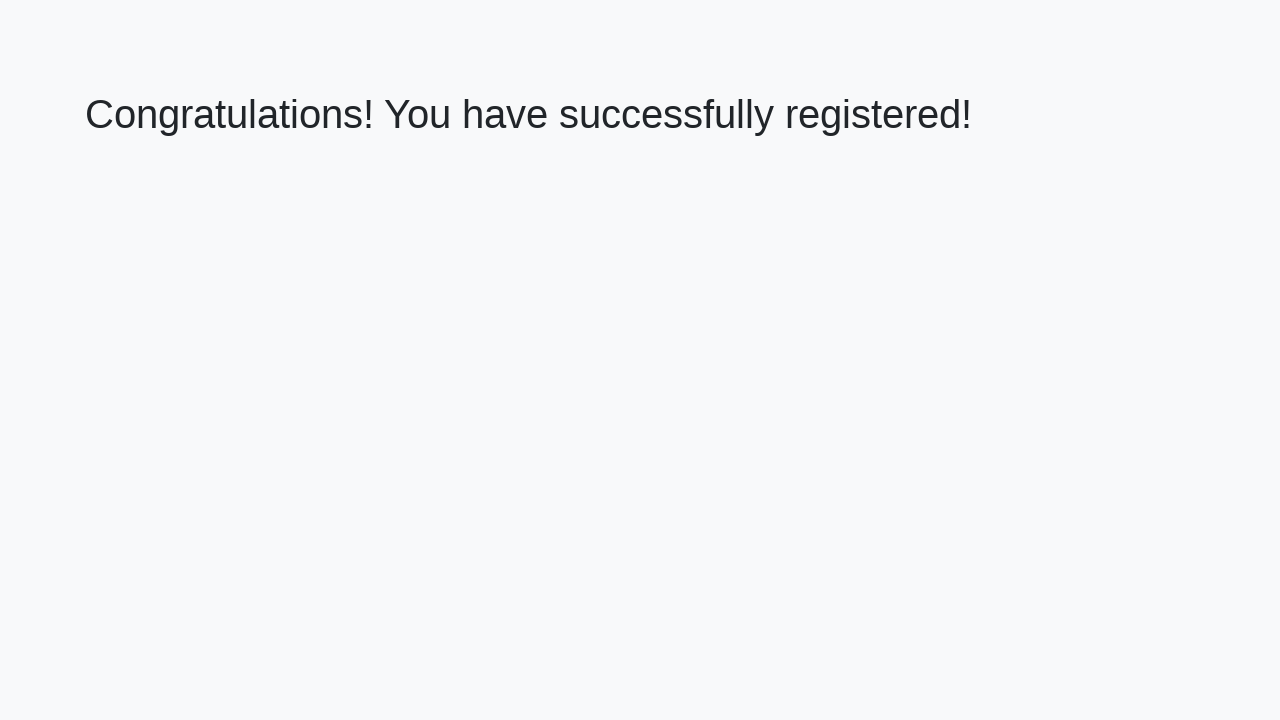

Verified success message: 'Congratulations! You have successfully registered!'
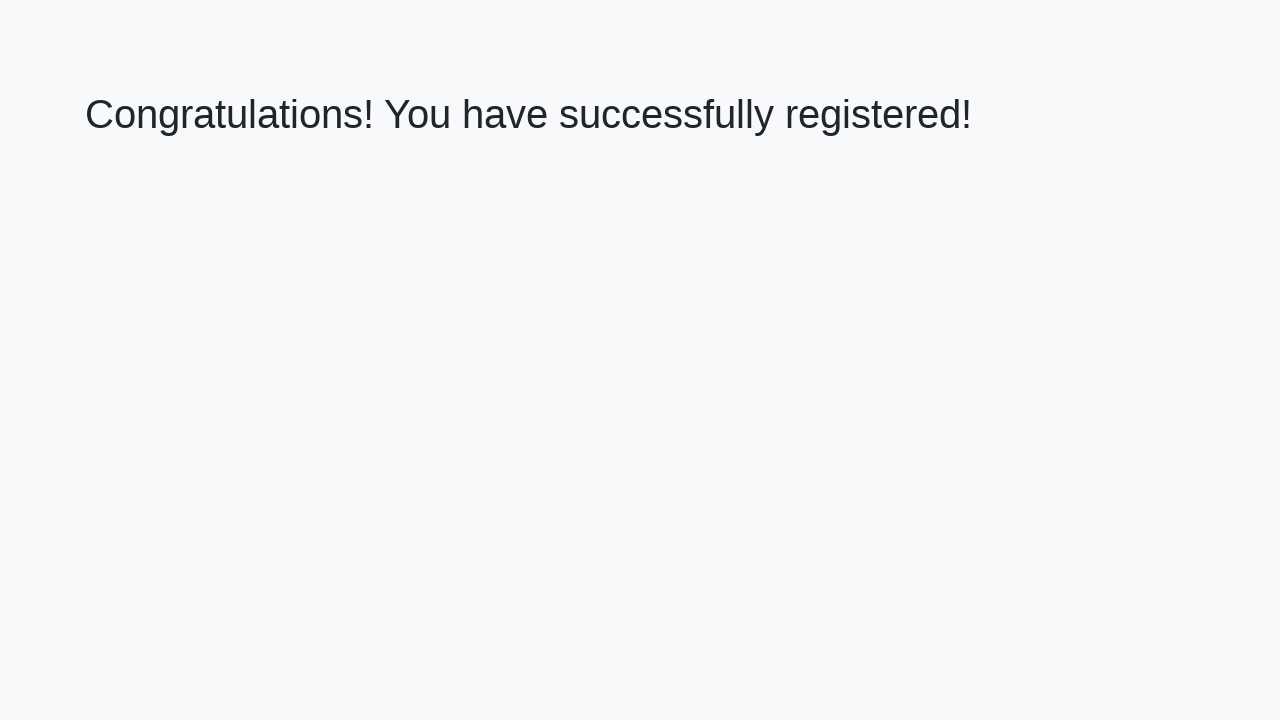

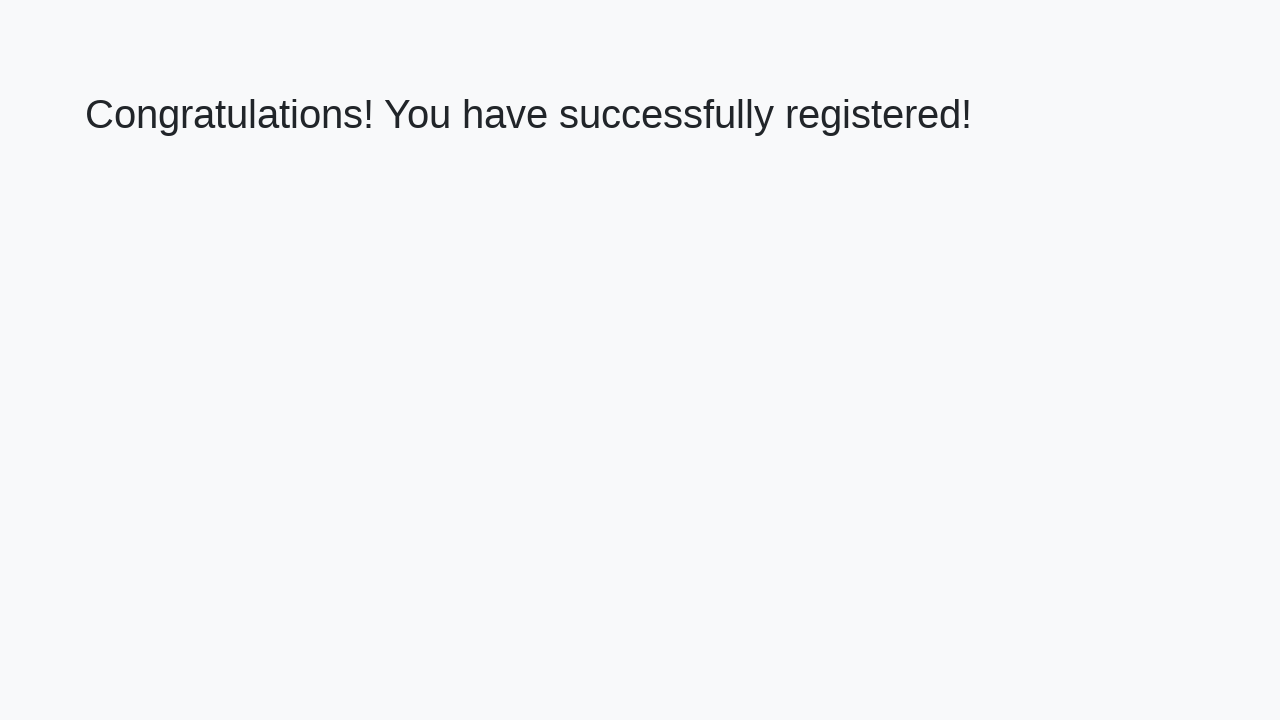